Tests the dynamic controls page by clicking the enable/disable button and interacting with the input field, then navigates to the drag and drop page to verify element positions.

Starting URL: http://the-internet.herokuapp.com/dynamic_controls

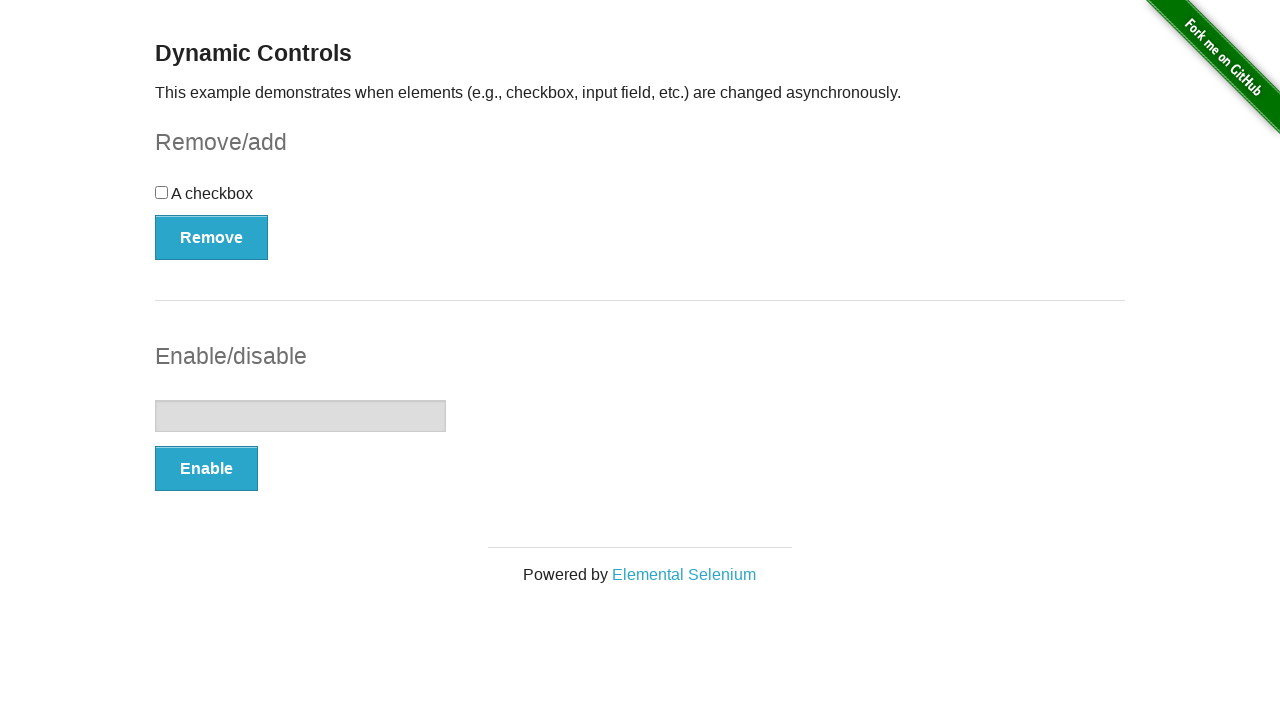

Clicked the Enable button in the input example section at (206, 469) on xpath=//*[@id="input-example"]/button
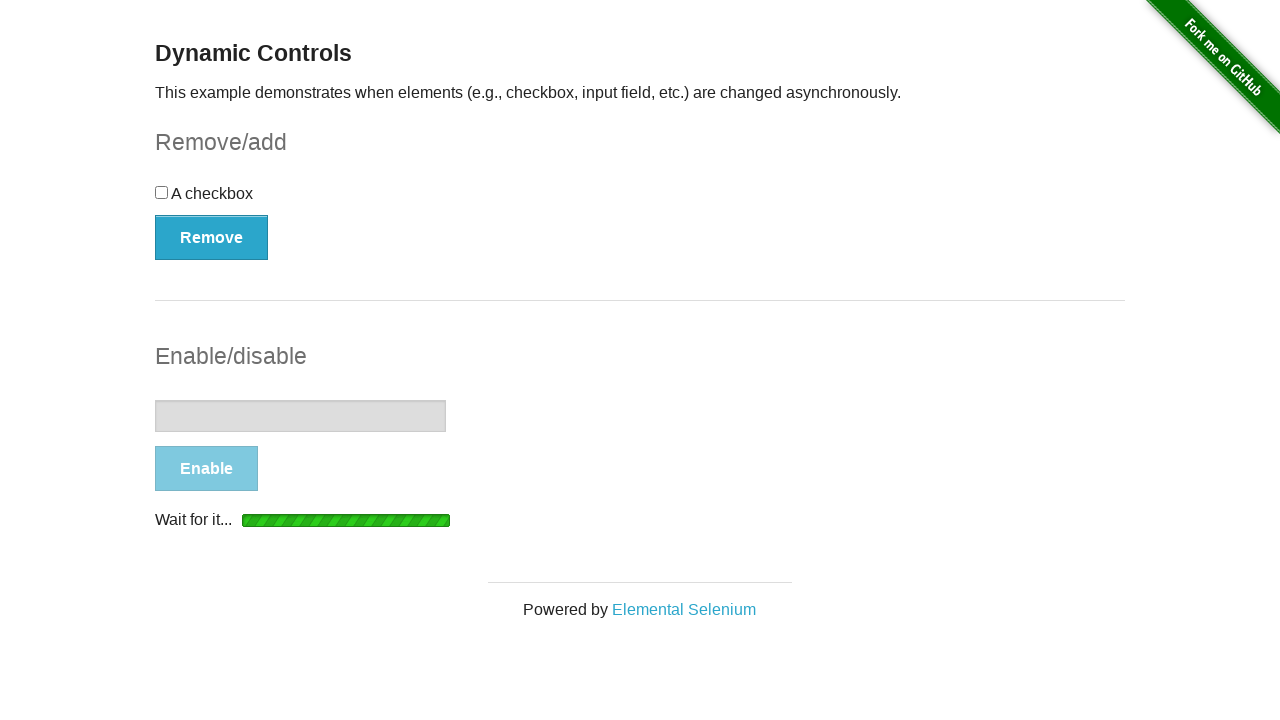

Input field became enabled
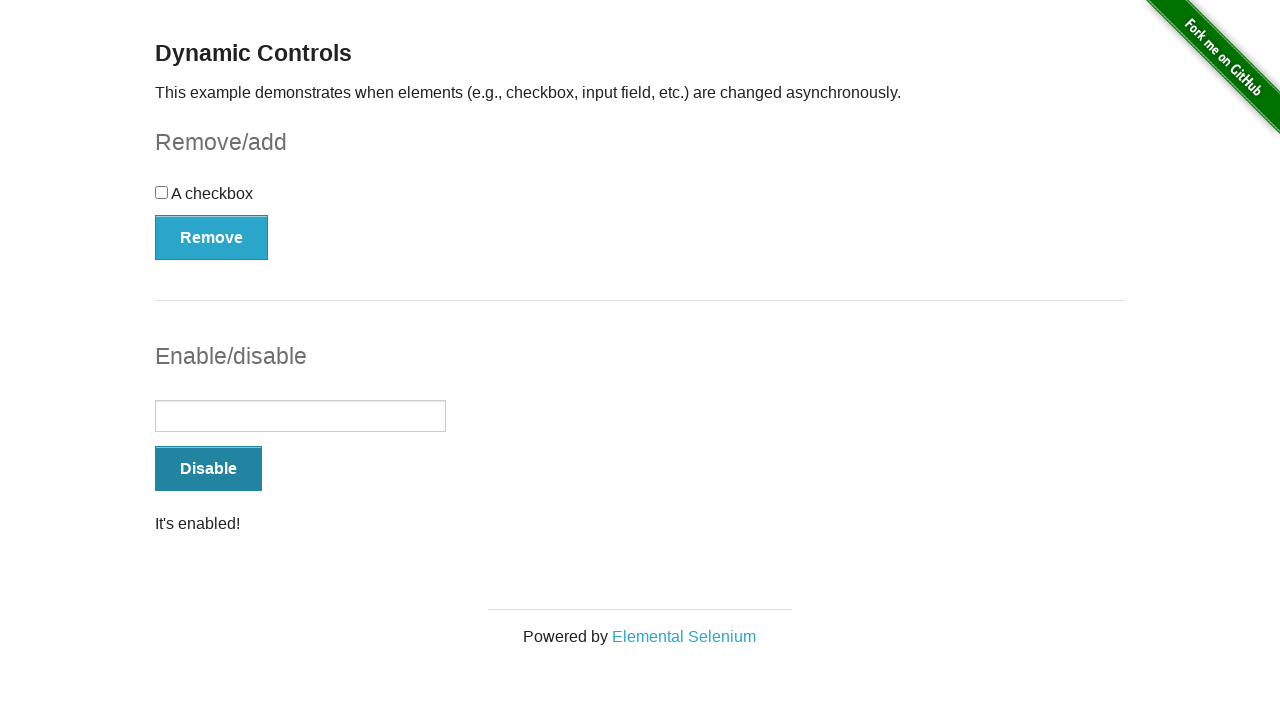

Input field is visible
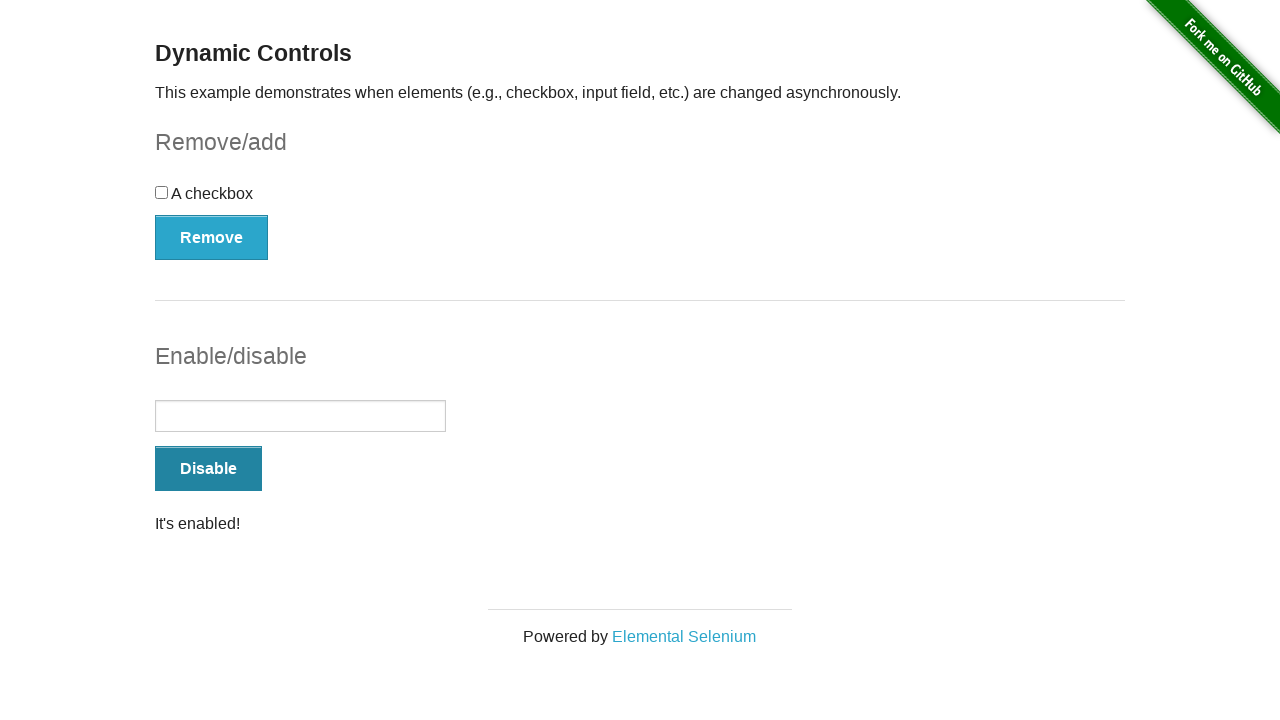

Filled input field with 'Bootcamp' on #input-example input
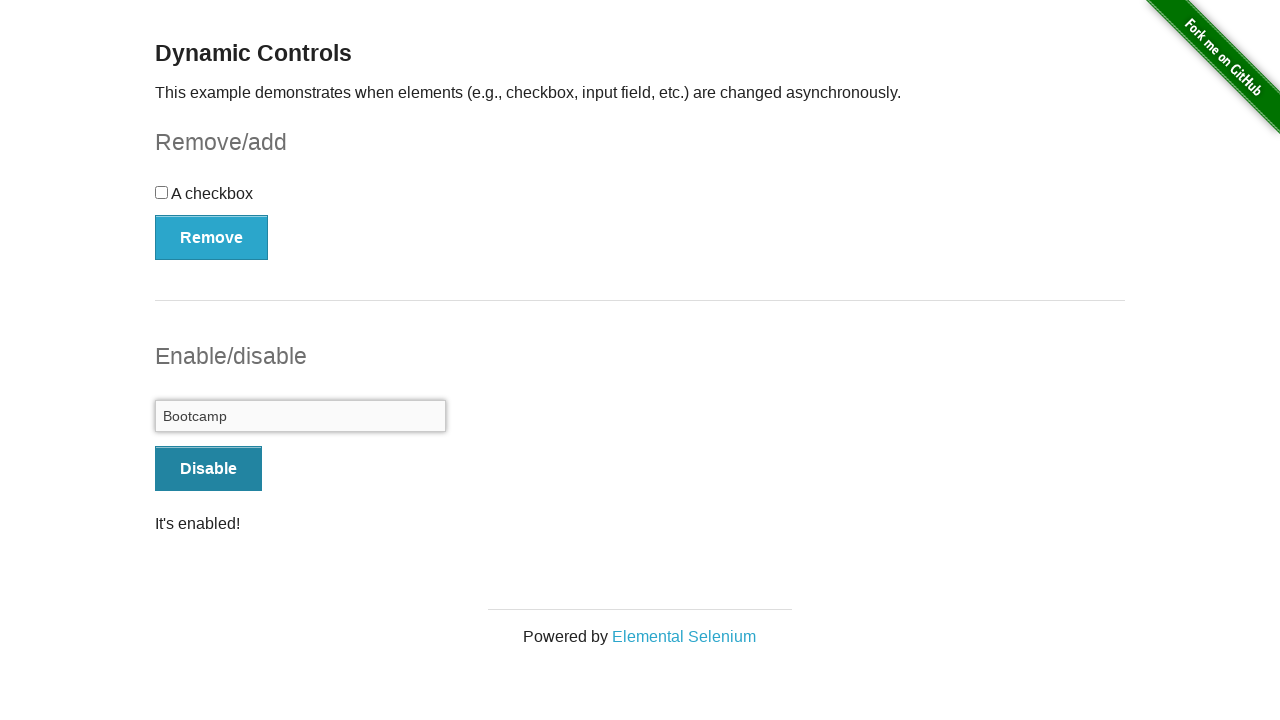

Cleared the input field on #input-example input
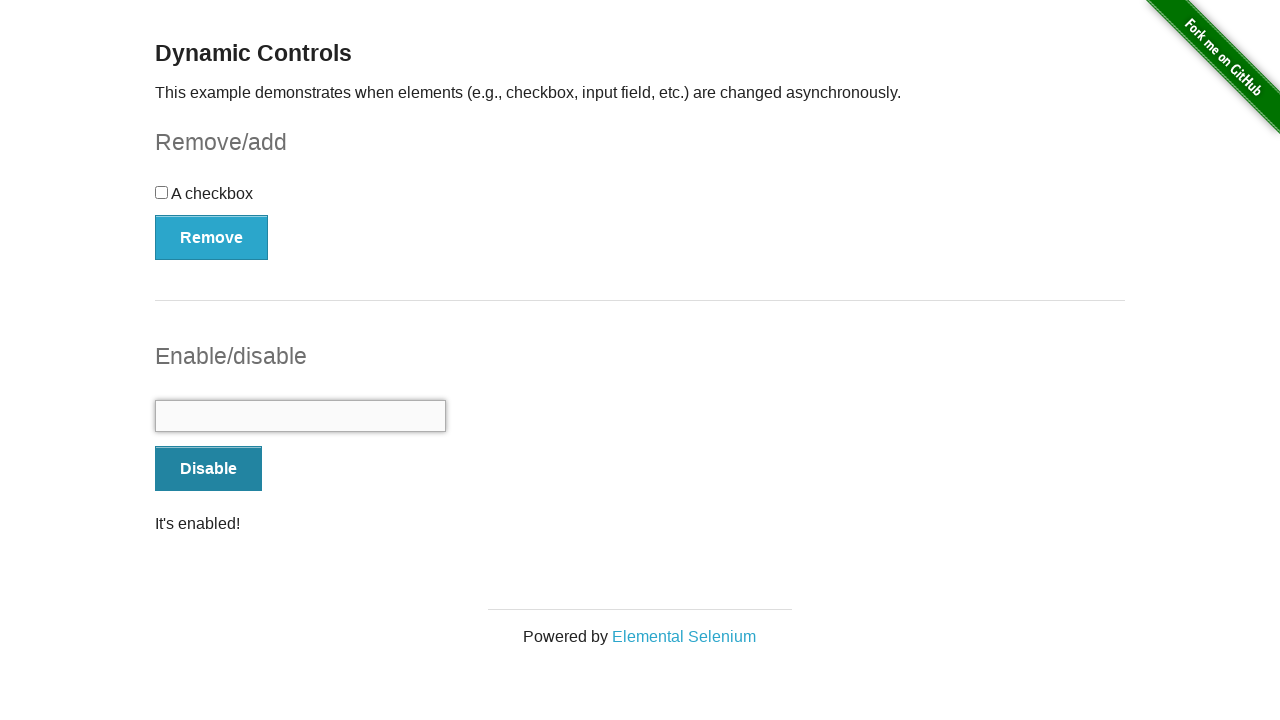

Navigated to drag and drop page
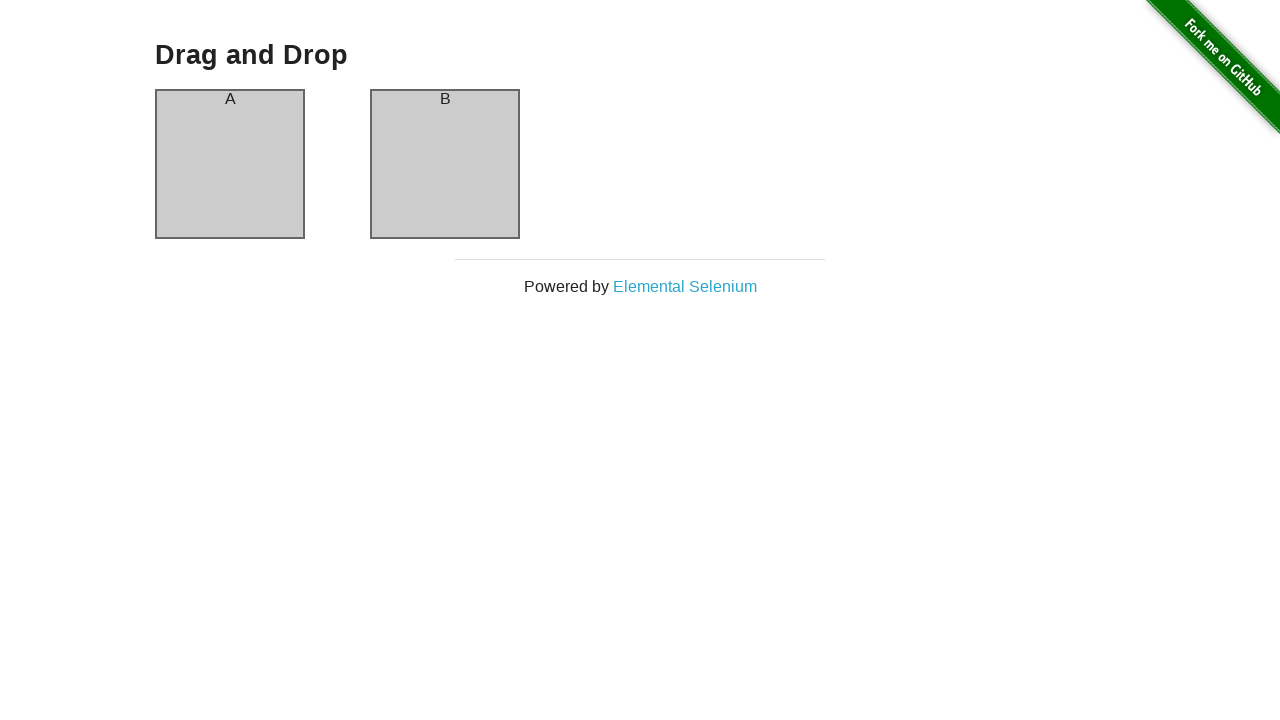

Column A element is visible
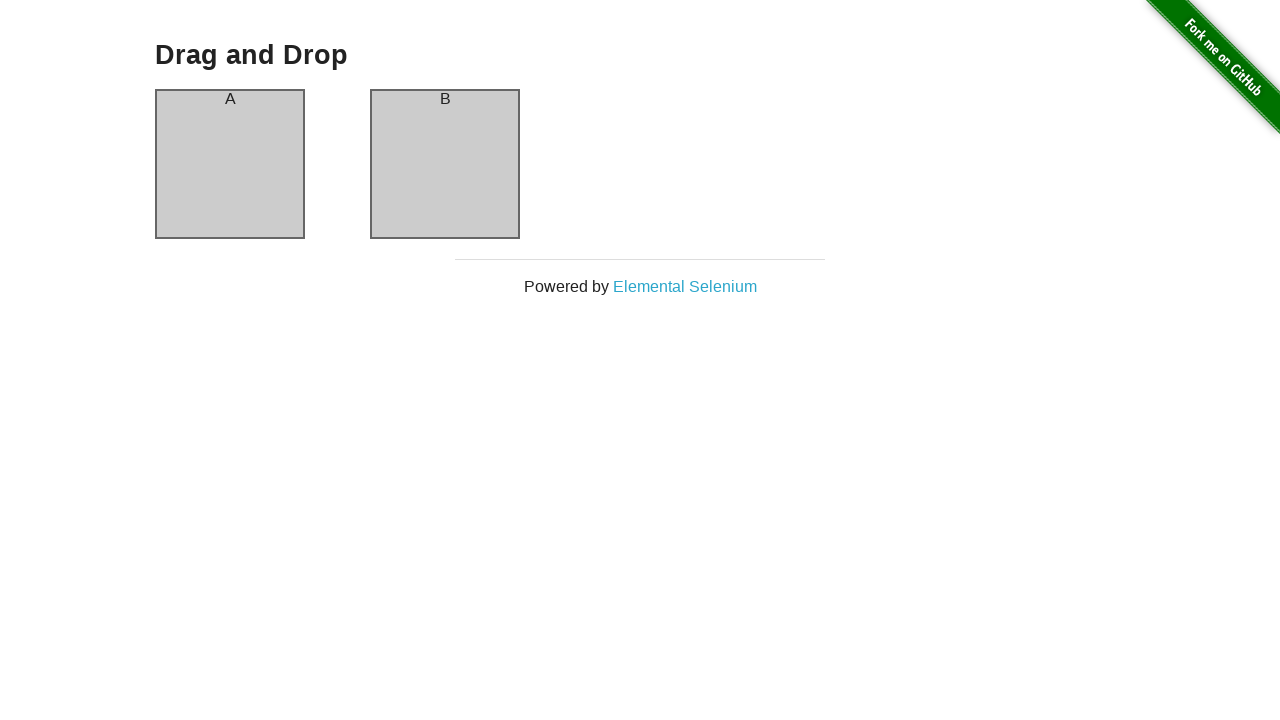

Column B element is visible
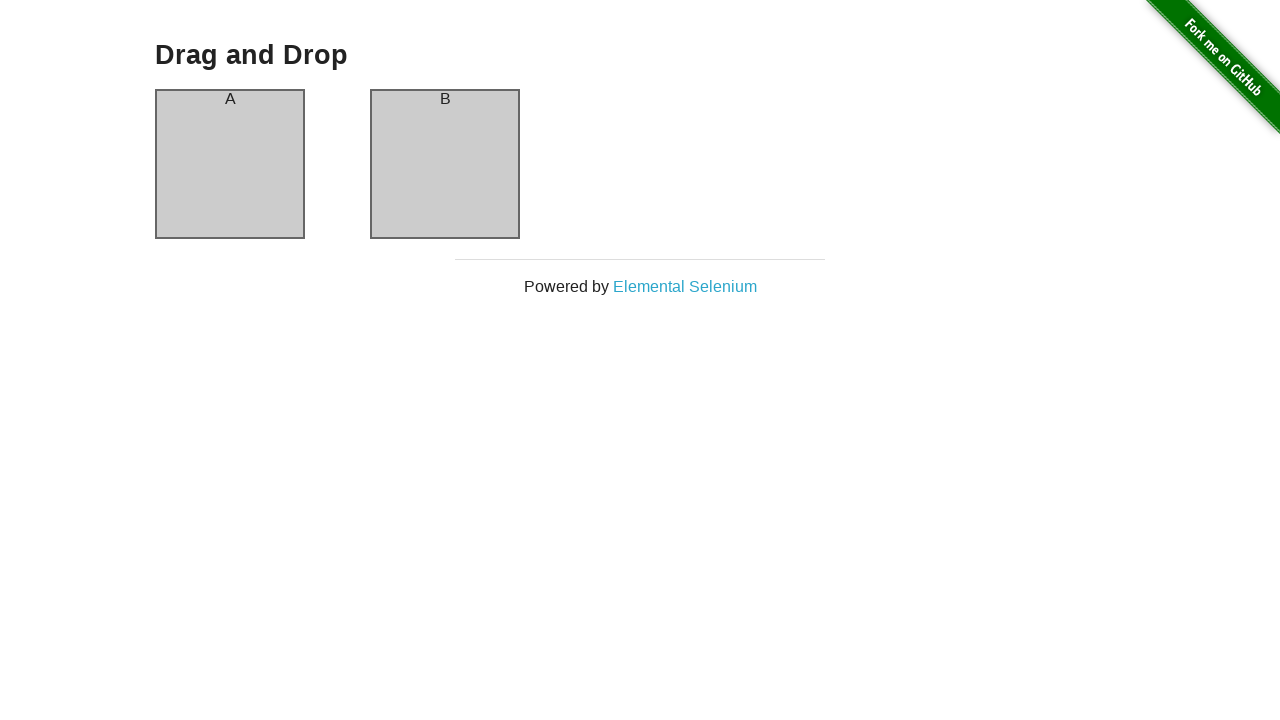

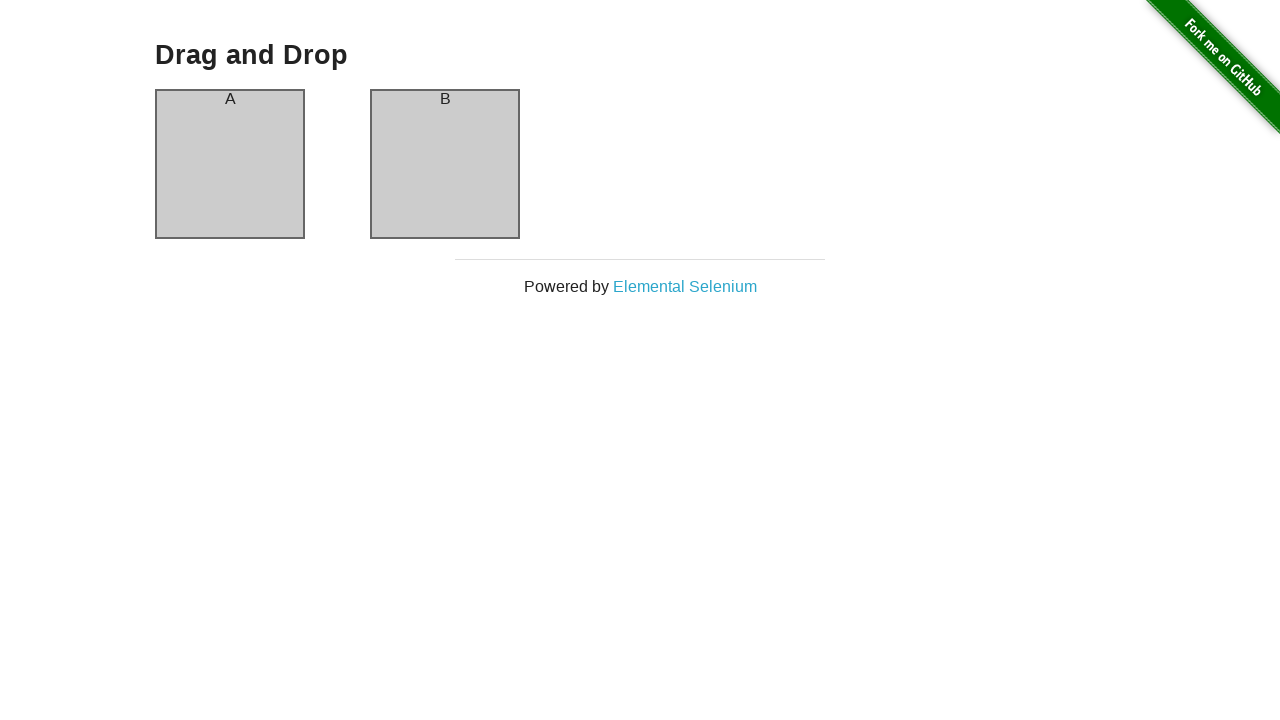